Tests multi-select dropdown functionality by selecting and deselecting options by index on a practice page

Starting URL: http://omayo.blogspot.com/

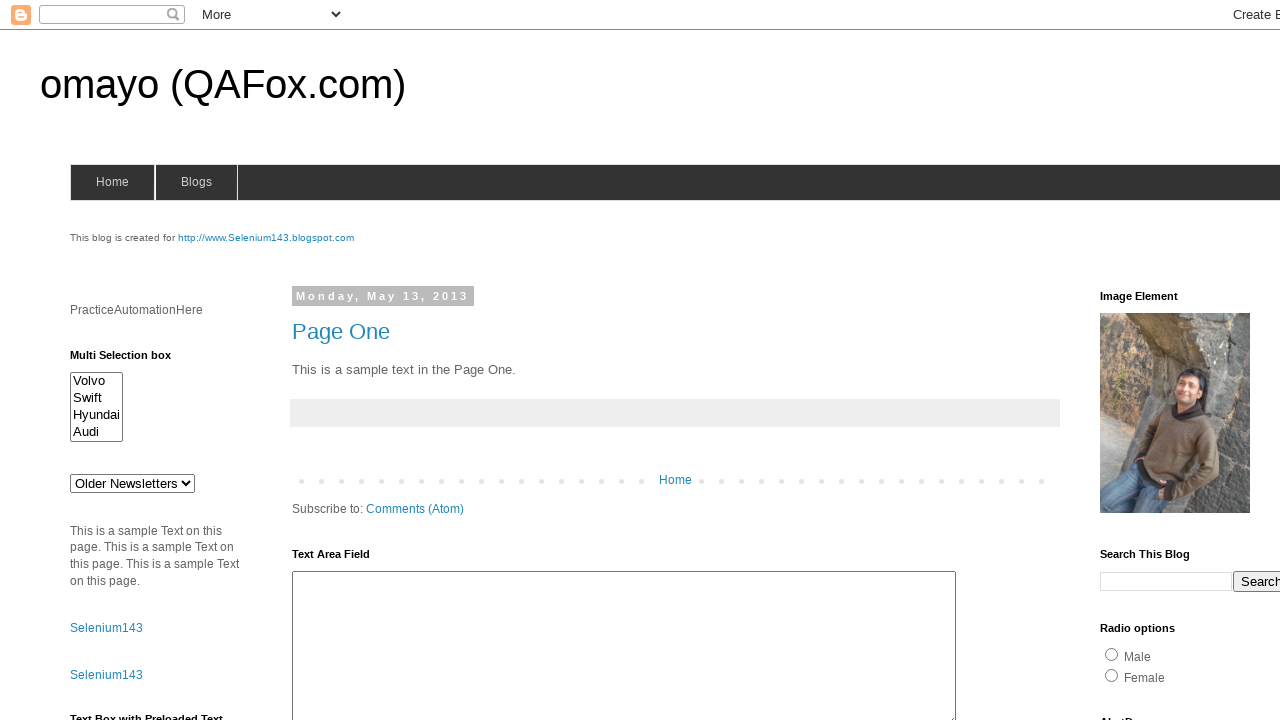

Clicked on the multi-select dropdown at (96, 407) on select#multiselect1
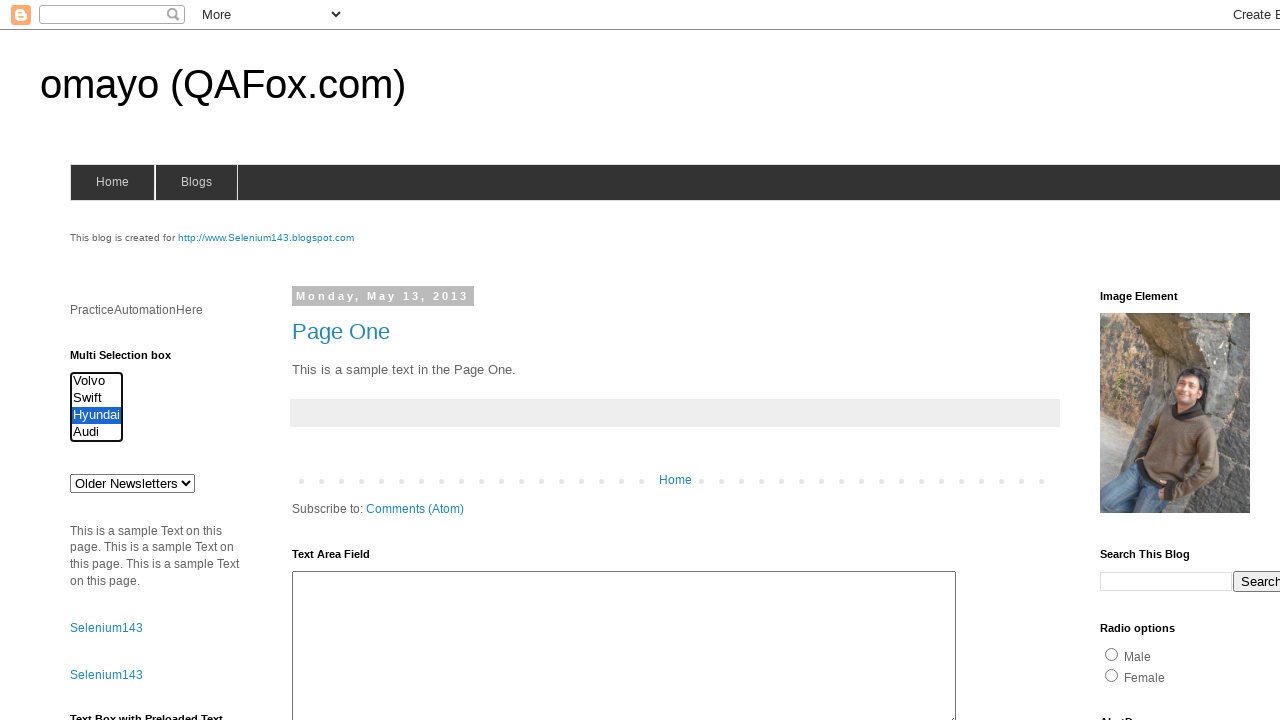

Selected option at index 2 (third option) from multi-select dropdown on select#multiselect1
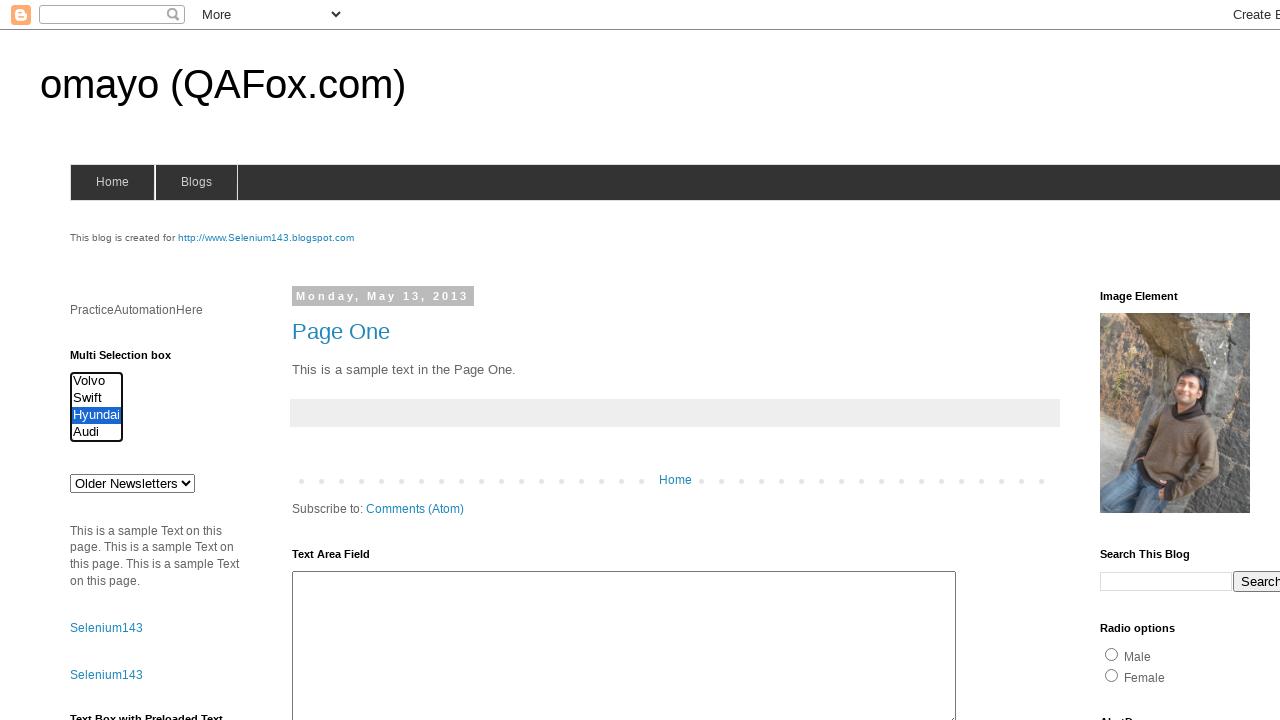

Waited 1000ms for selection to process
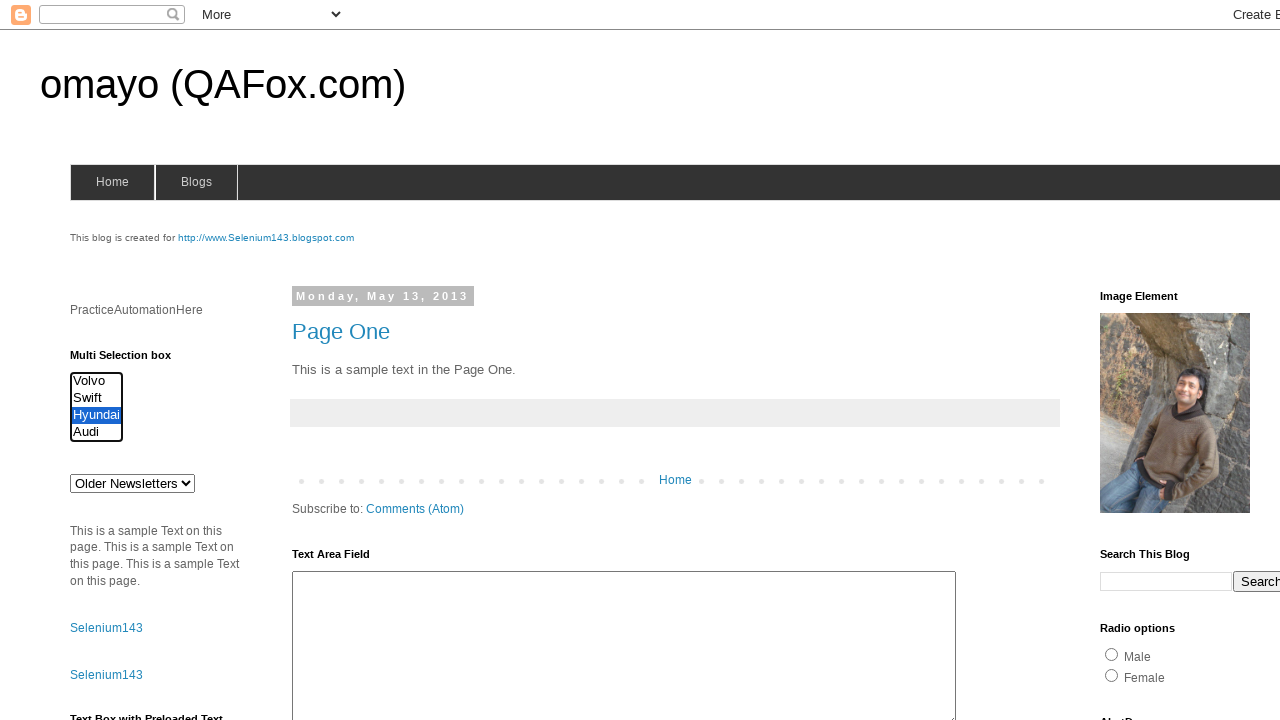

Selected option at index 1 (second option) to deselect previous option on select#multiselect1
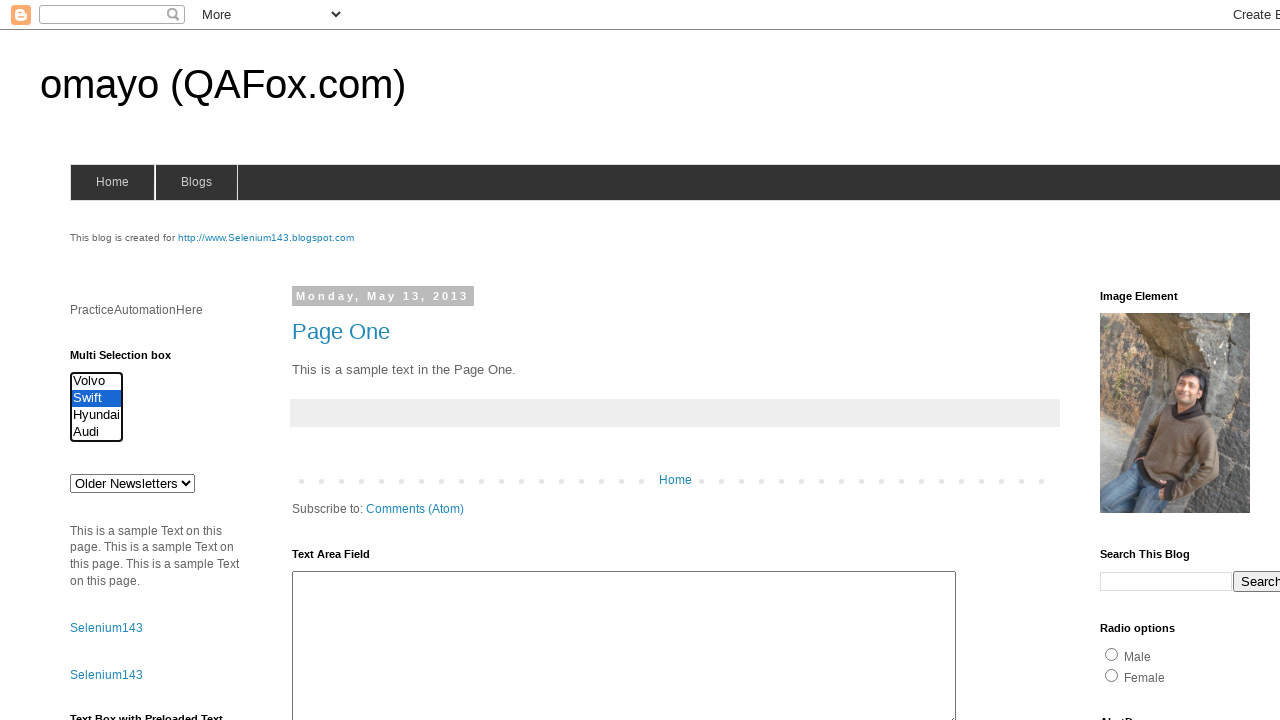

Waited 1000ms for updated selection to be visible
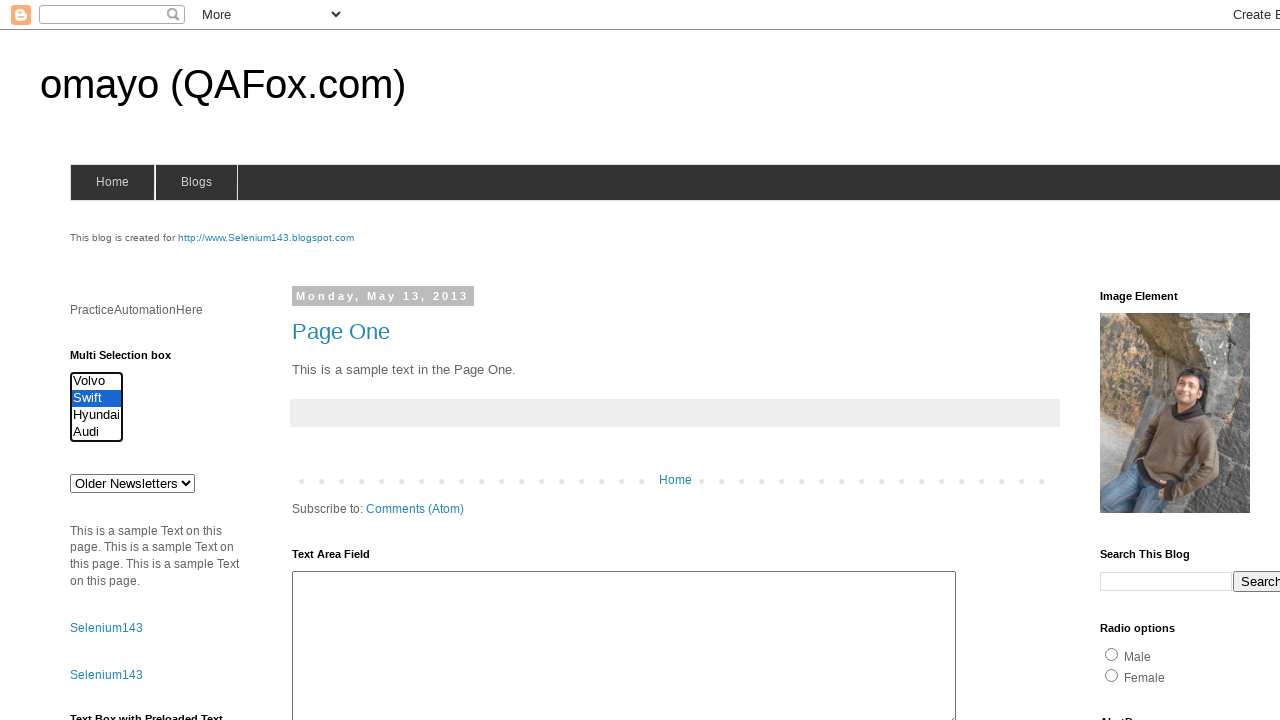

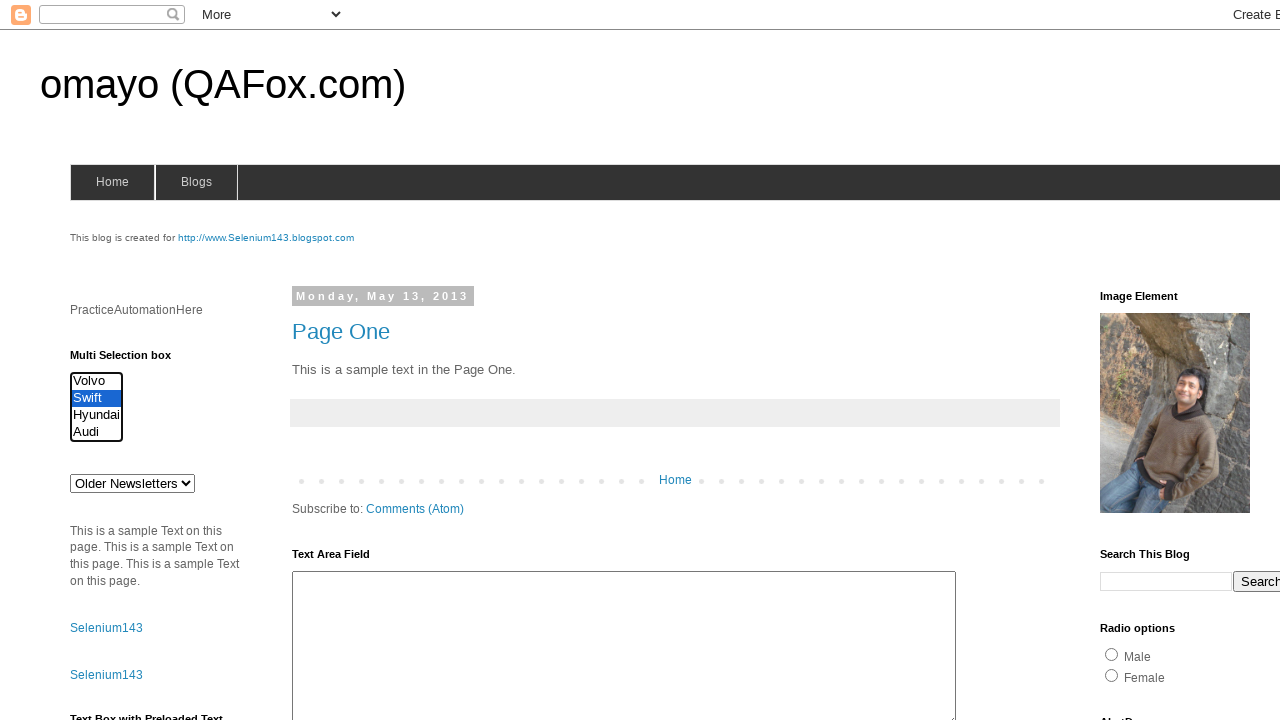